Tests handling of the second iframe by clicking an alert box button within the iframe

Starting URL: https://vinothqaacademy.com/iframe/

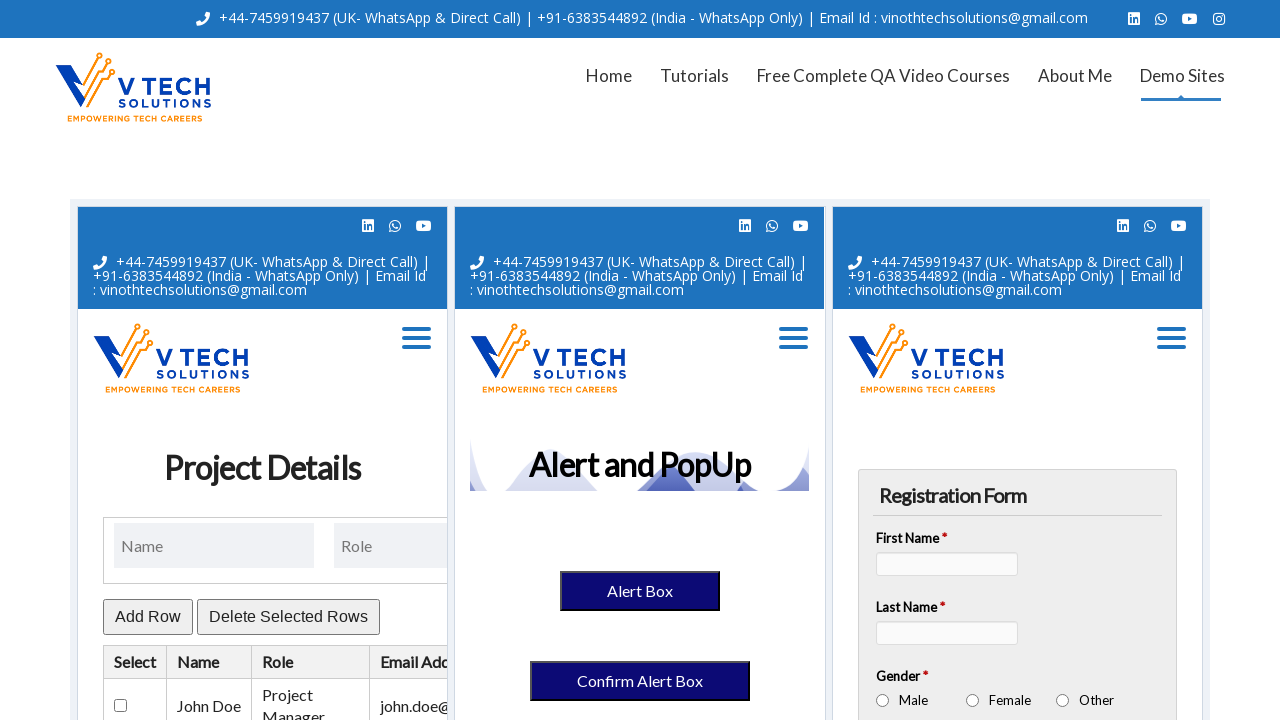

Retrieved the second iframe named 'popuppage'
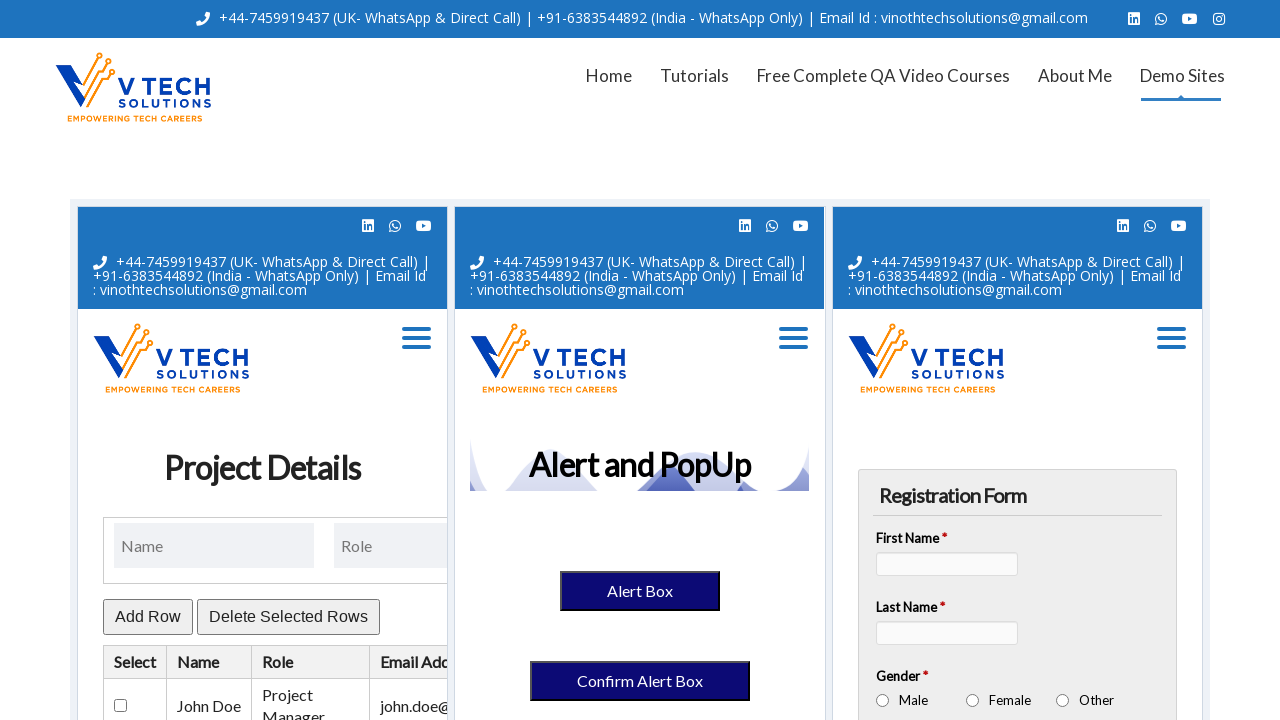

Set up dialog handler to automatically accept alerts
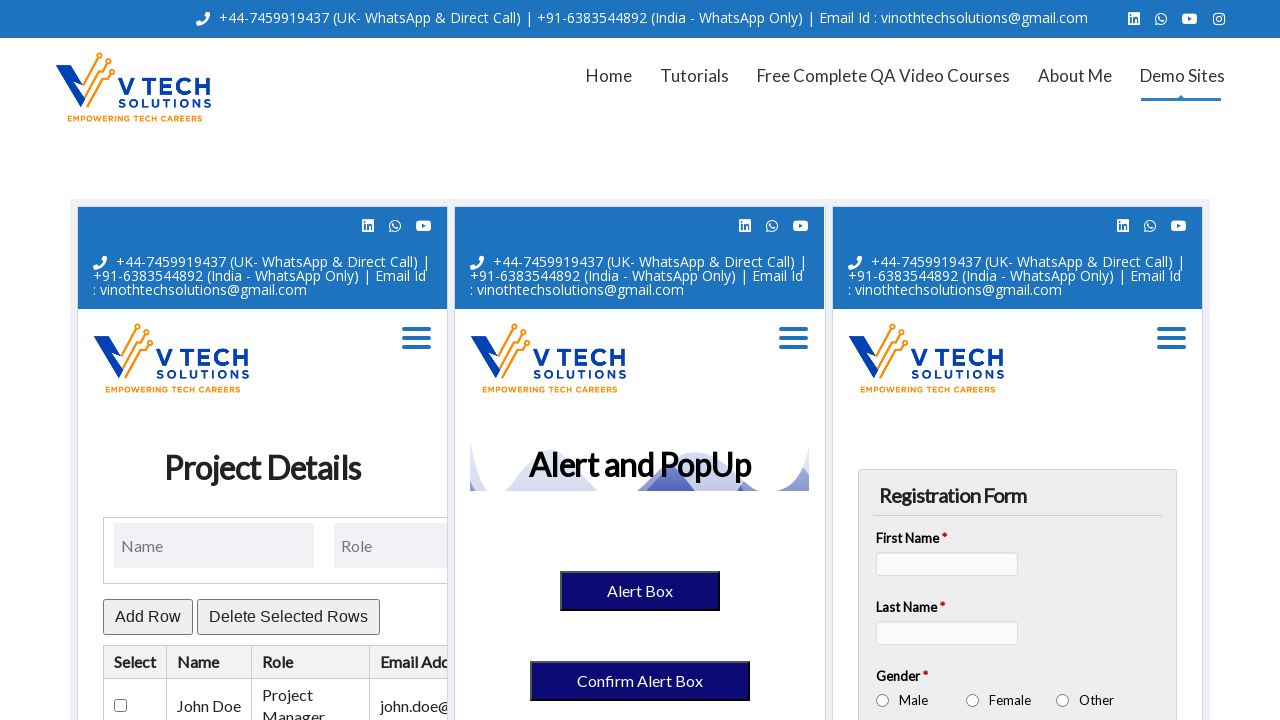

Located the alert box button within the second iframe
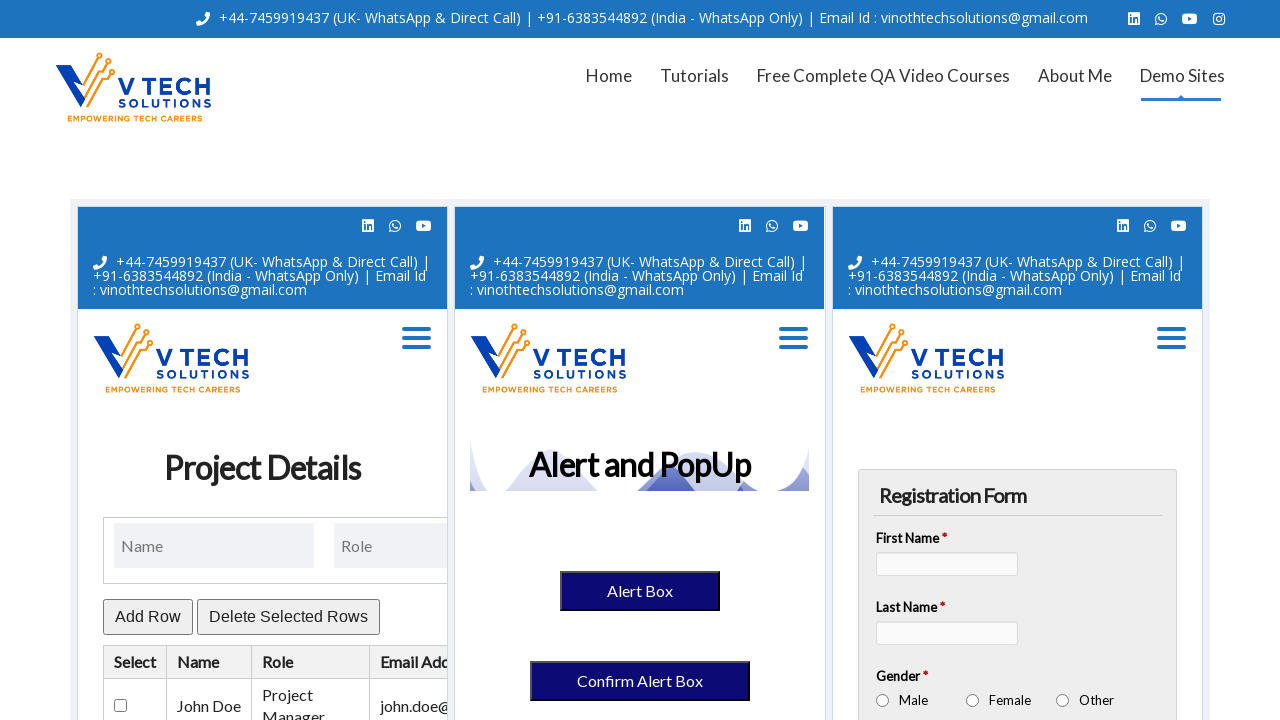

Clicked the alert box button in the second iframe at (640, 591) on button[name='alertbox']
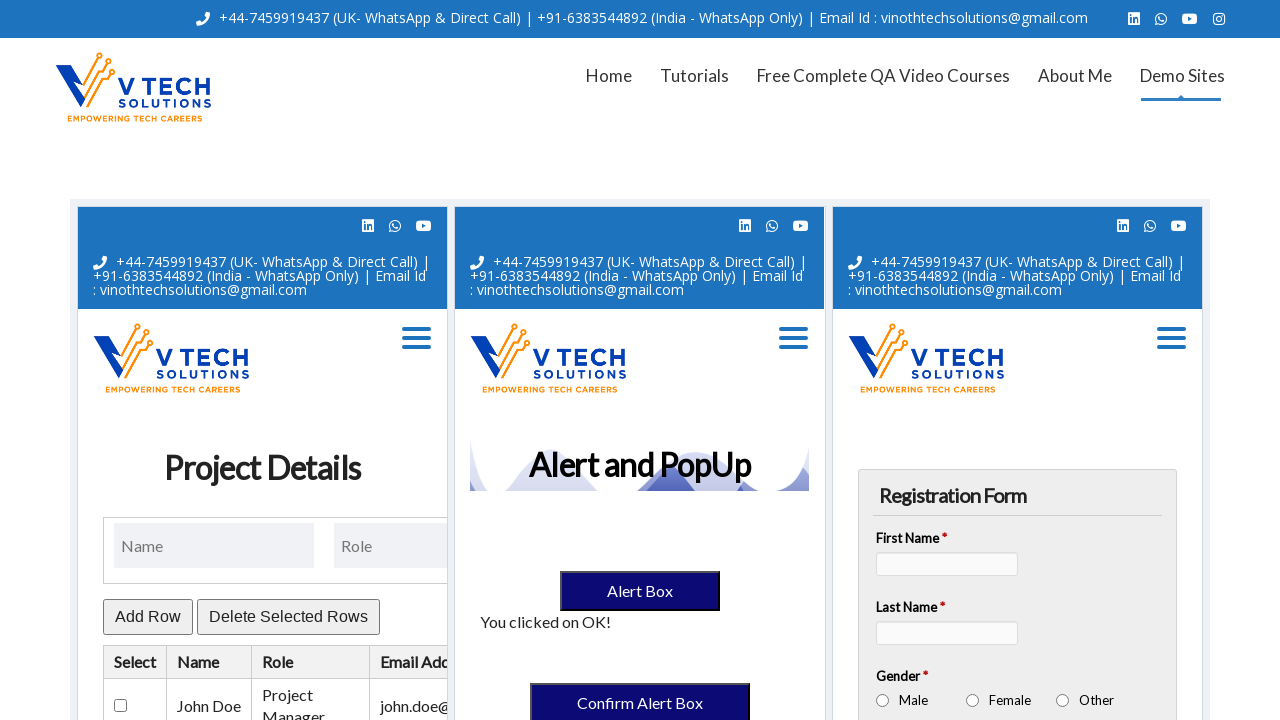

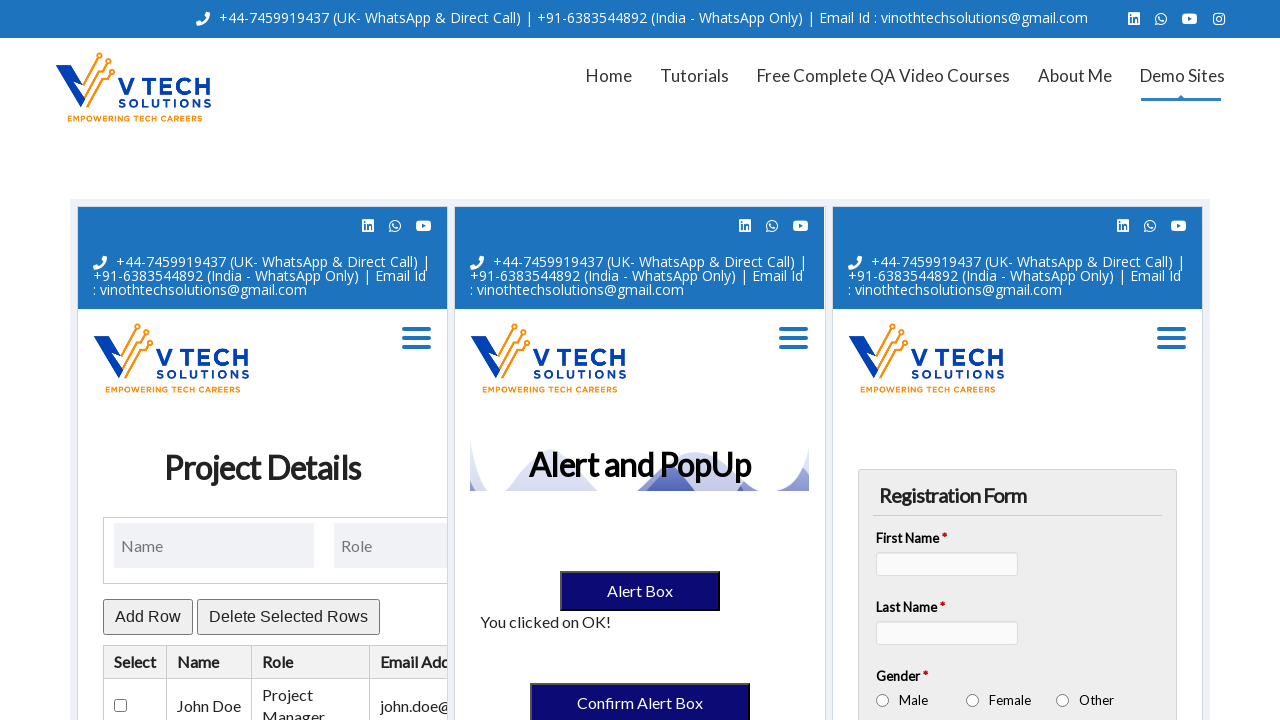